Fills out a practice form on DemoQA website by entering first name and validates the input

Starting URL: https://demoqa.com/automation-practice-form

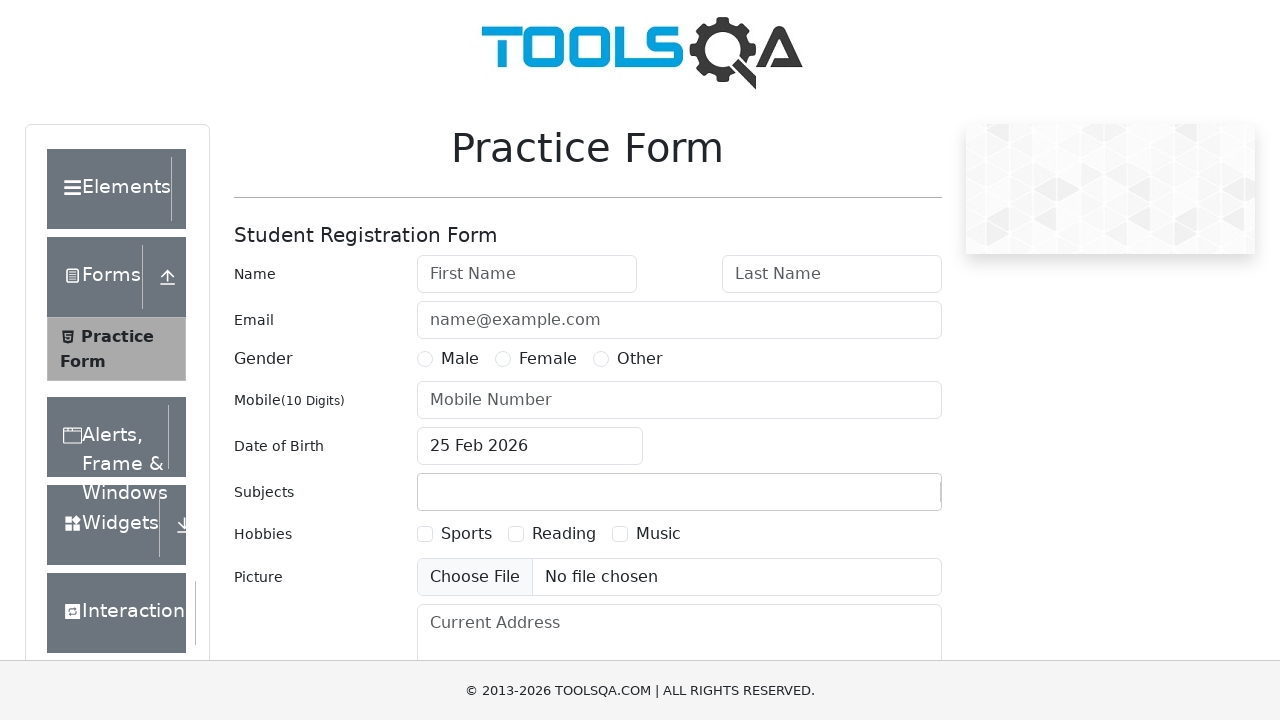

Filled first name field with 'Zhyldyz' on #firstName
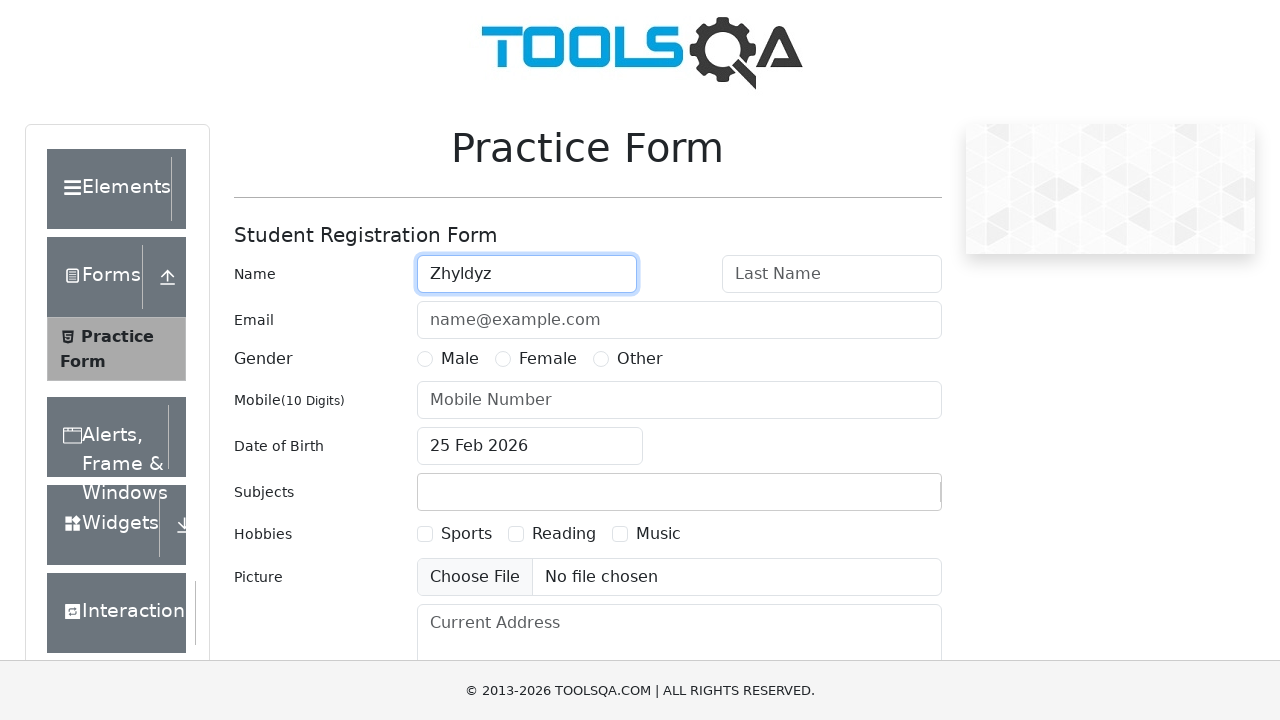

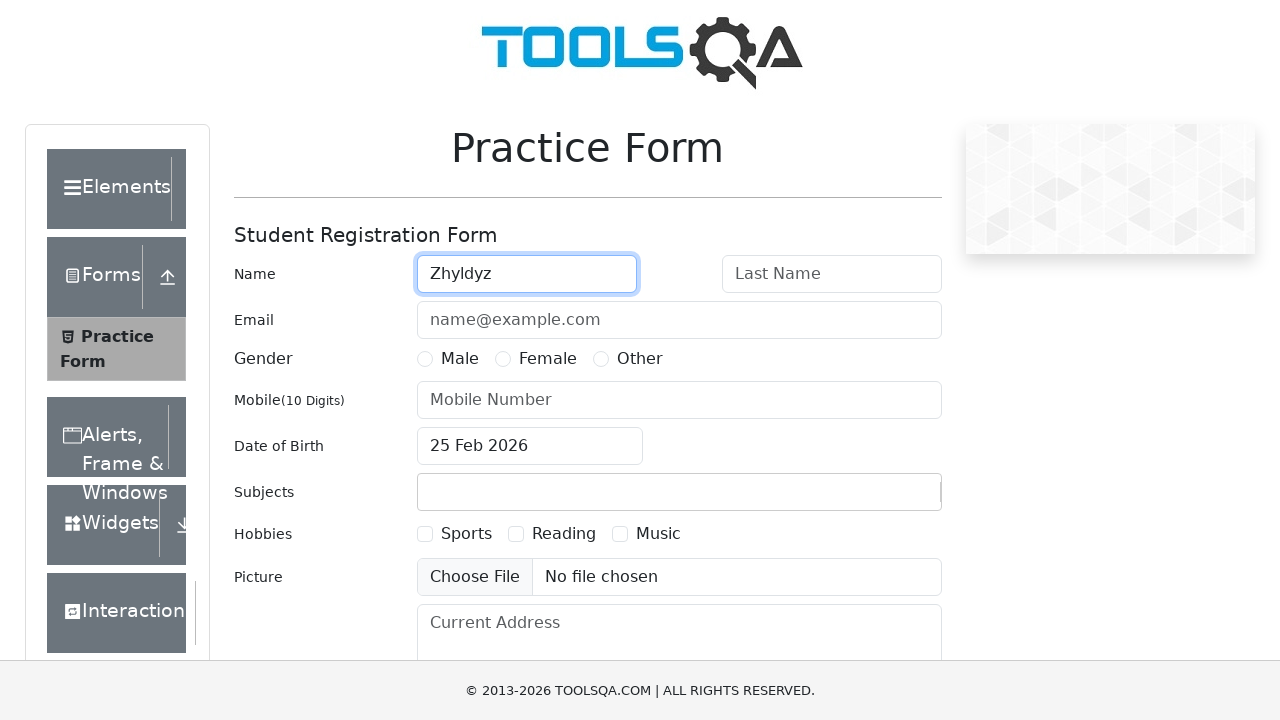